Navigates to MetLife website, clicks on Solutions tab, then clicks on Dental link and verifies the URL contains the expected path

Starting URL: https://www.metlife.com/

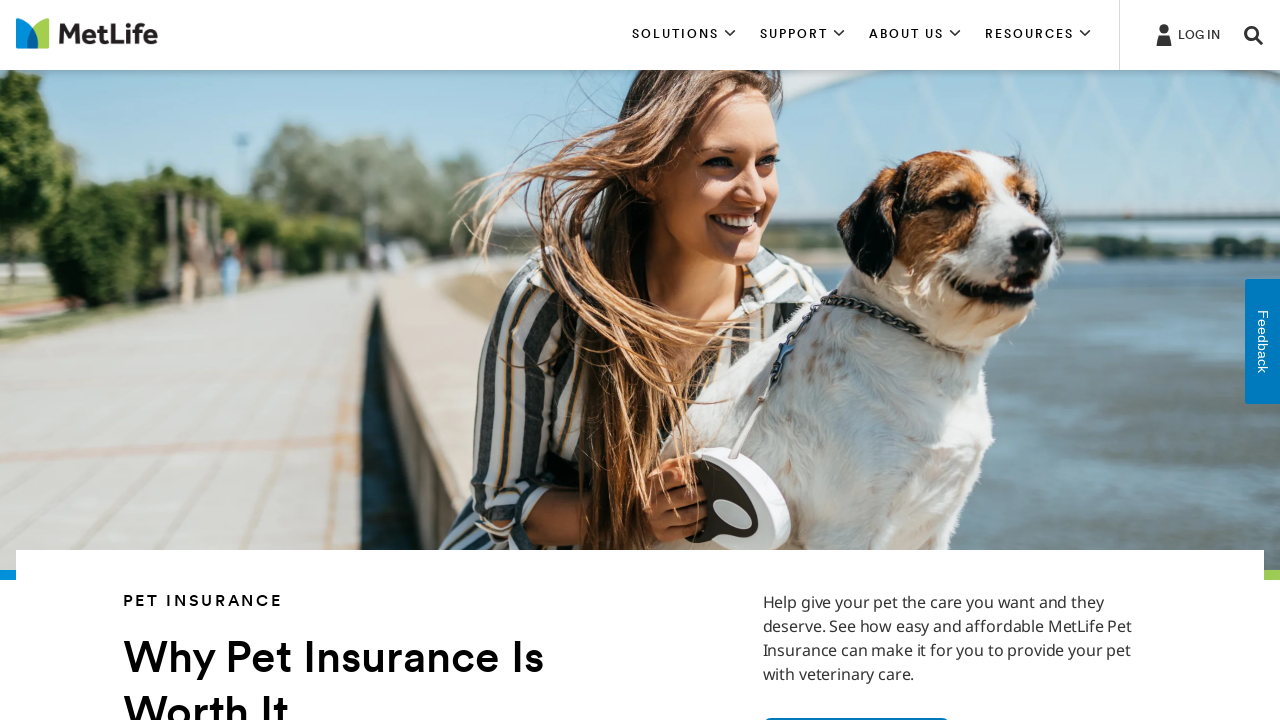

Waited for SOLUTIONS tab to be visible
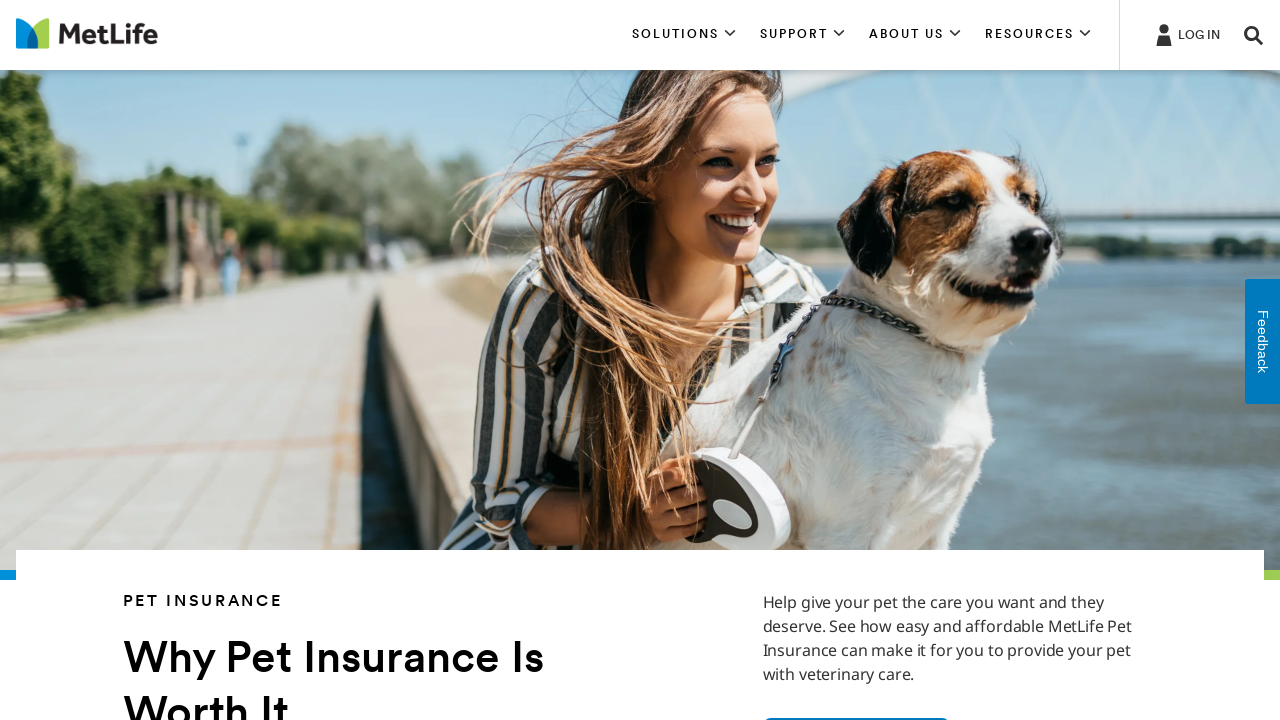

Located all SOLUTIONS tab elements
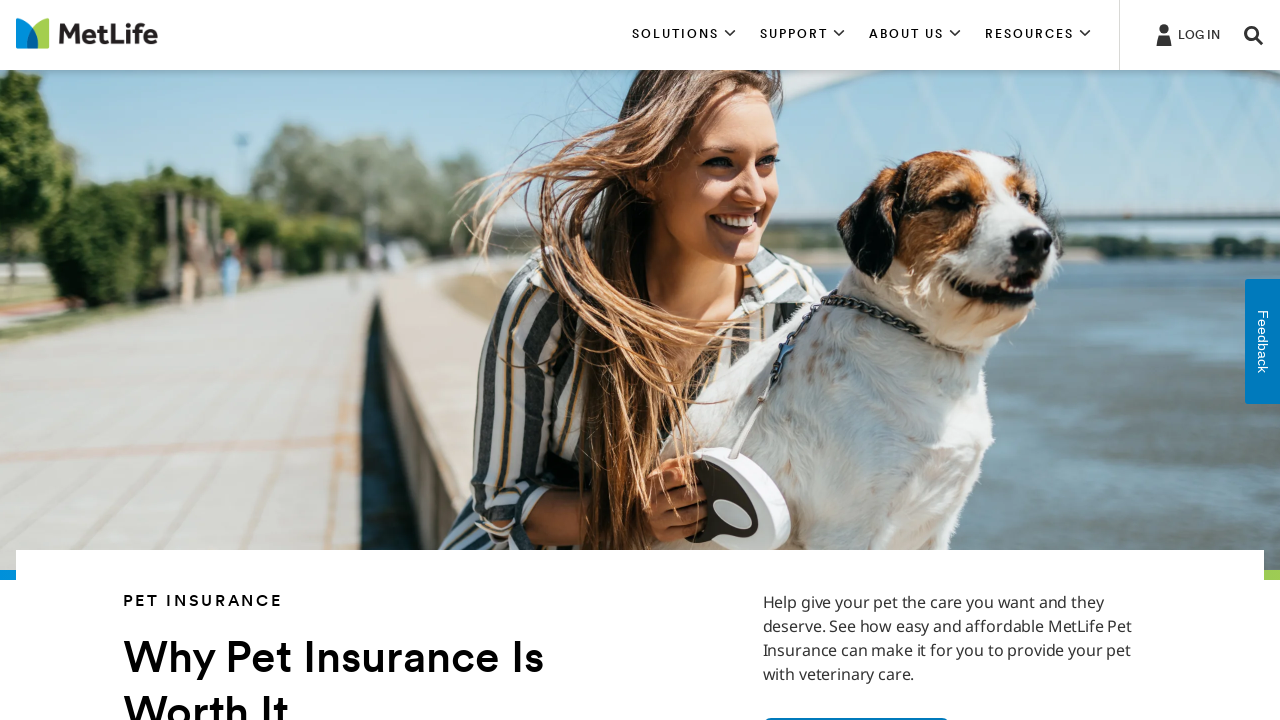

Clicked on SOLUTIONS tab at (684, 35) on xpath=//*[contains(text(), 'SOLUTIONS')] >> nth=0
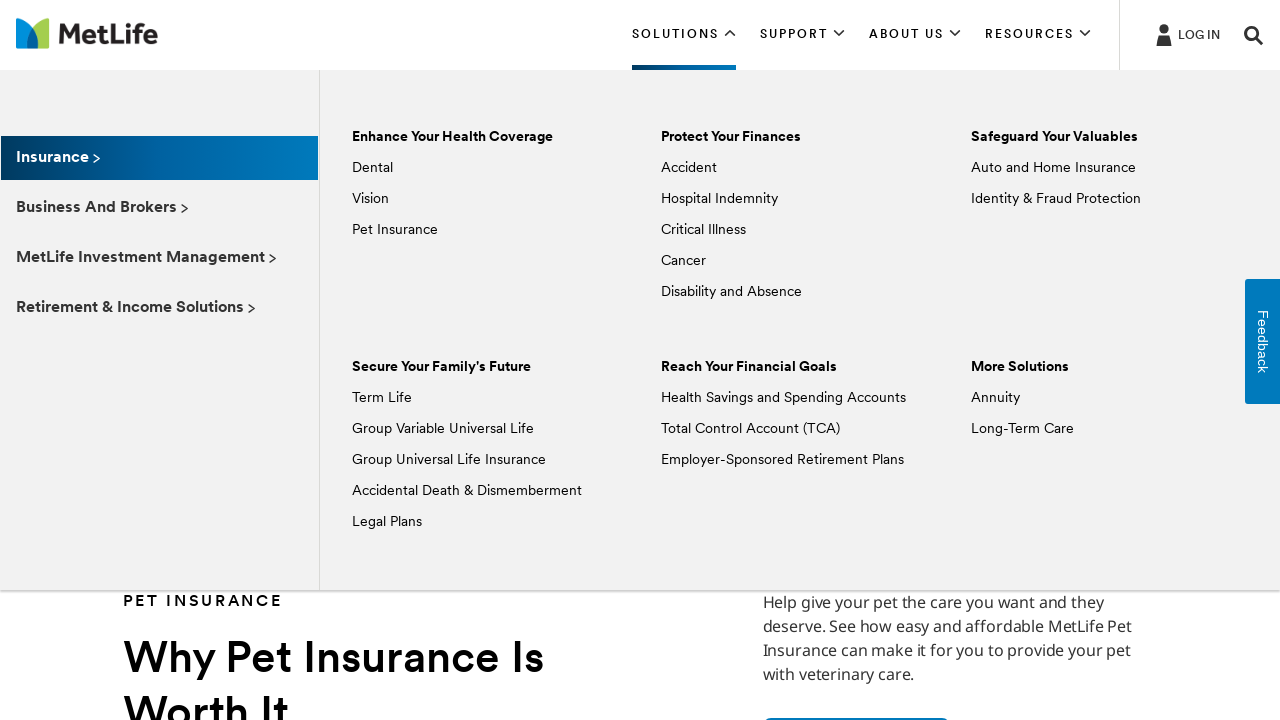

Waited for Dental link to be visible
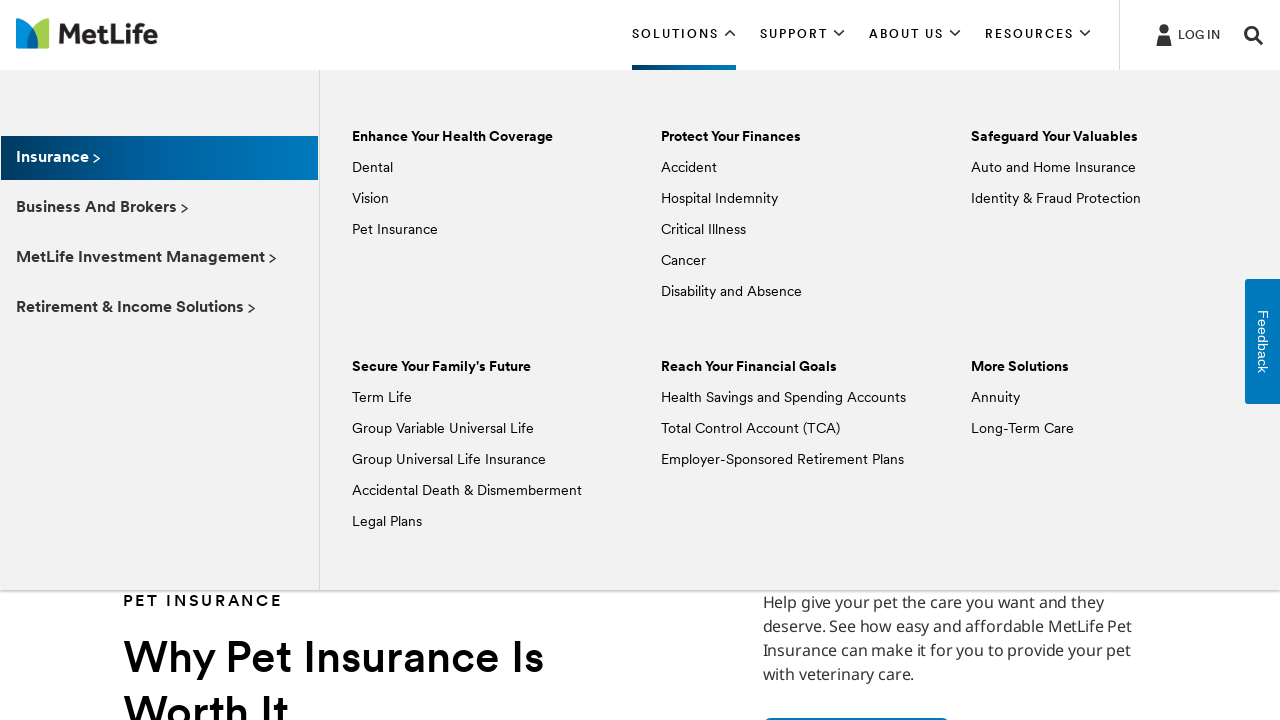

Clicked on Dental link at (372, 168) on xpath=//*[text() = 'Dental']
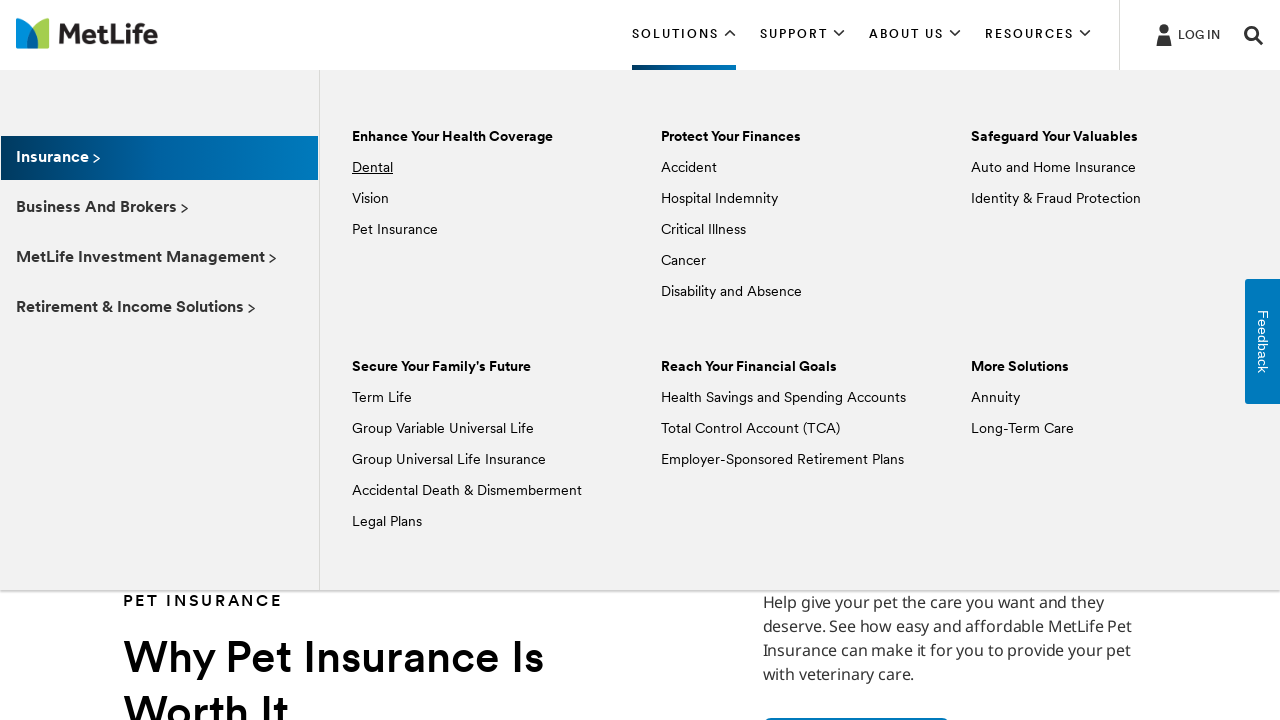

Waited 1 second for navigation to complete
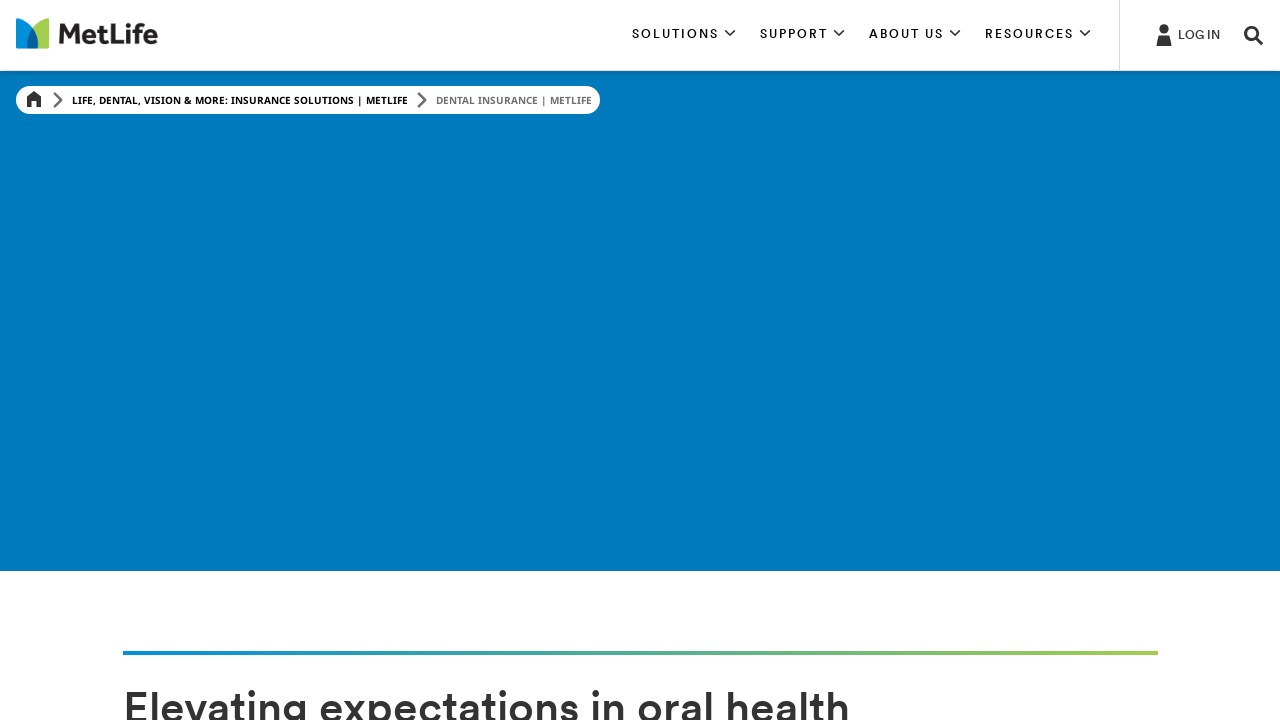

Retrieved current URL: https://www.metlife.com/insurance/dental-insurance/
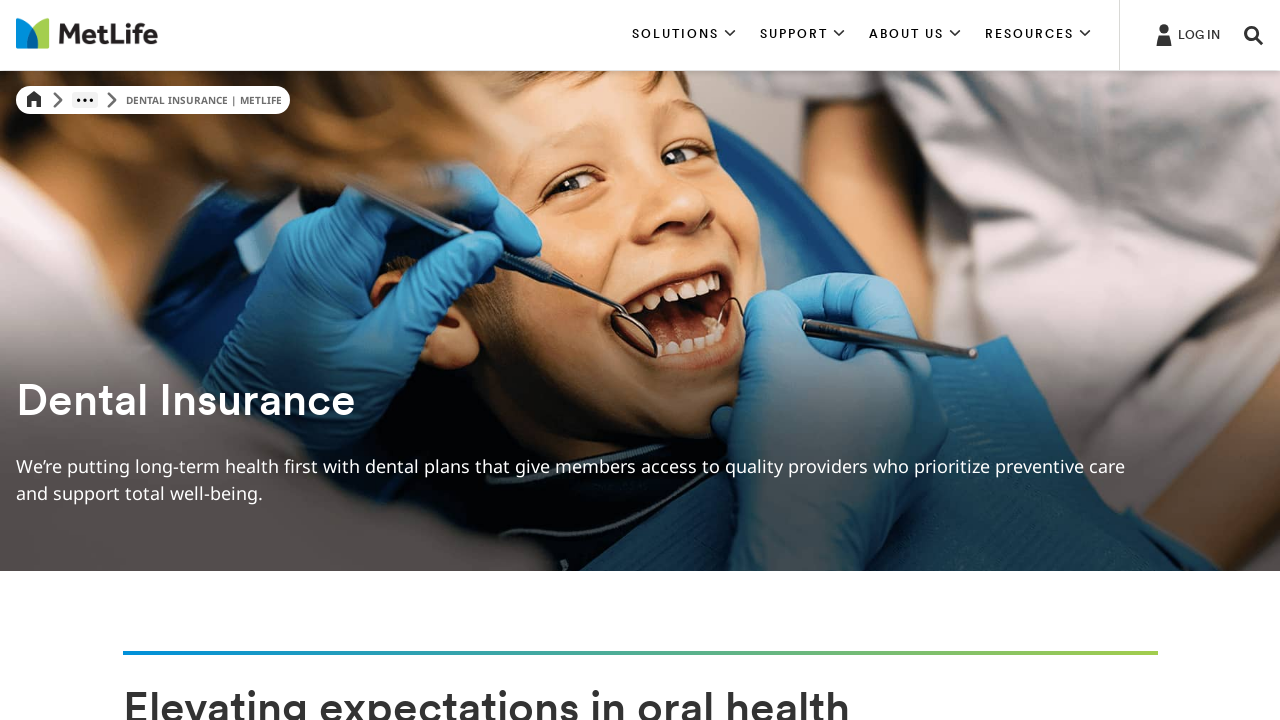

Verified URL contains expected path 'insurance/dental-insurance/' - test passed
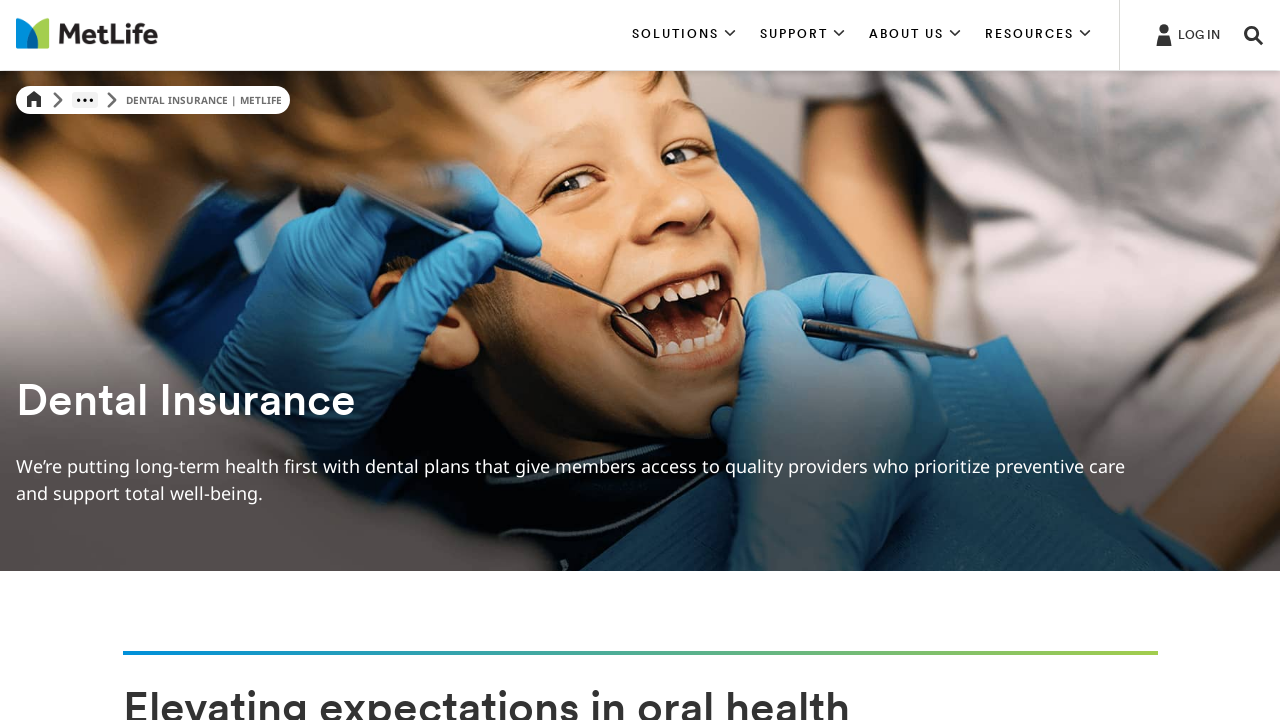

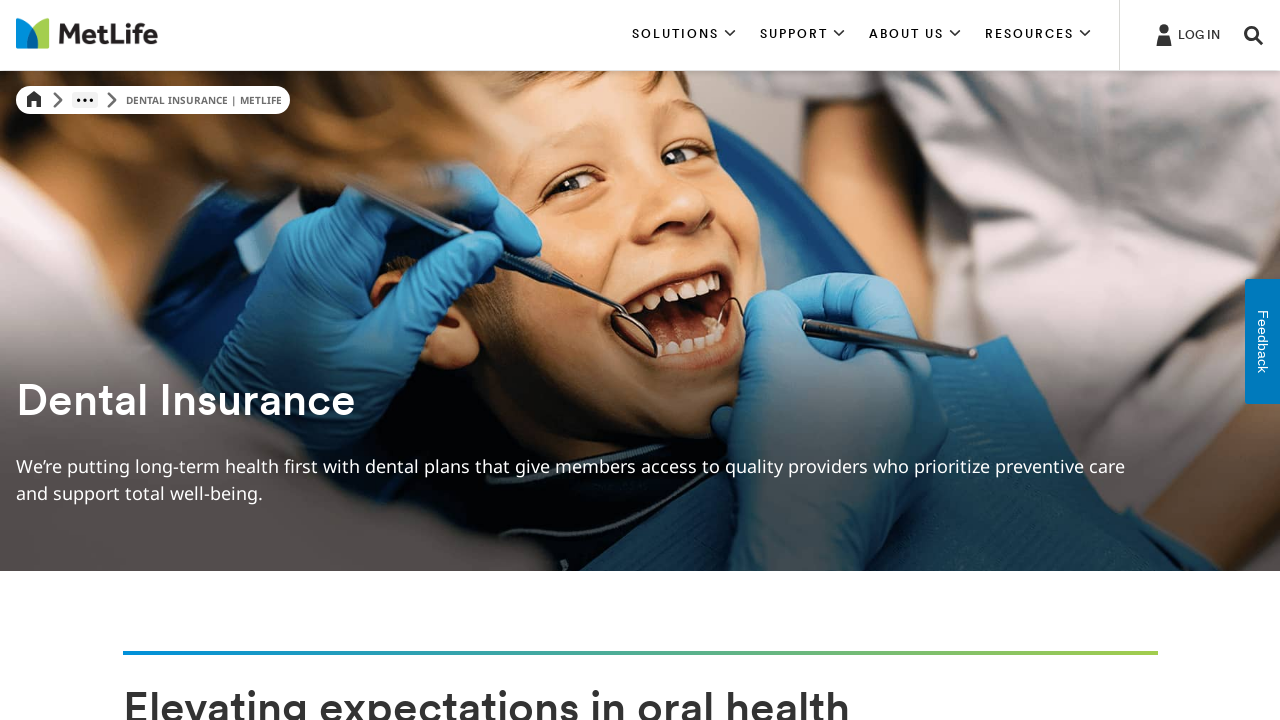